Tests window handling functionality by opening child windows, switching between them, and performing actions in both main and child windows

Starting URL: https://skpatro.github.io/demo/links/

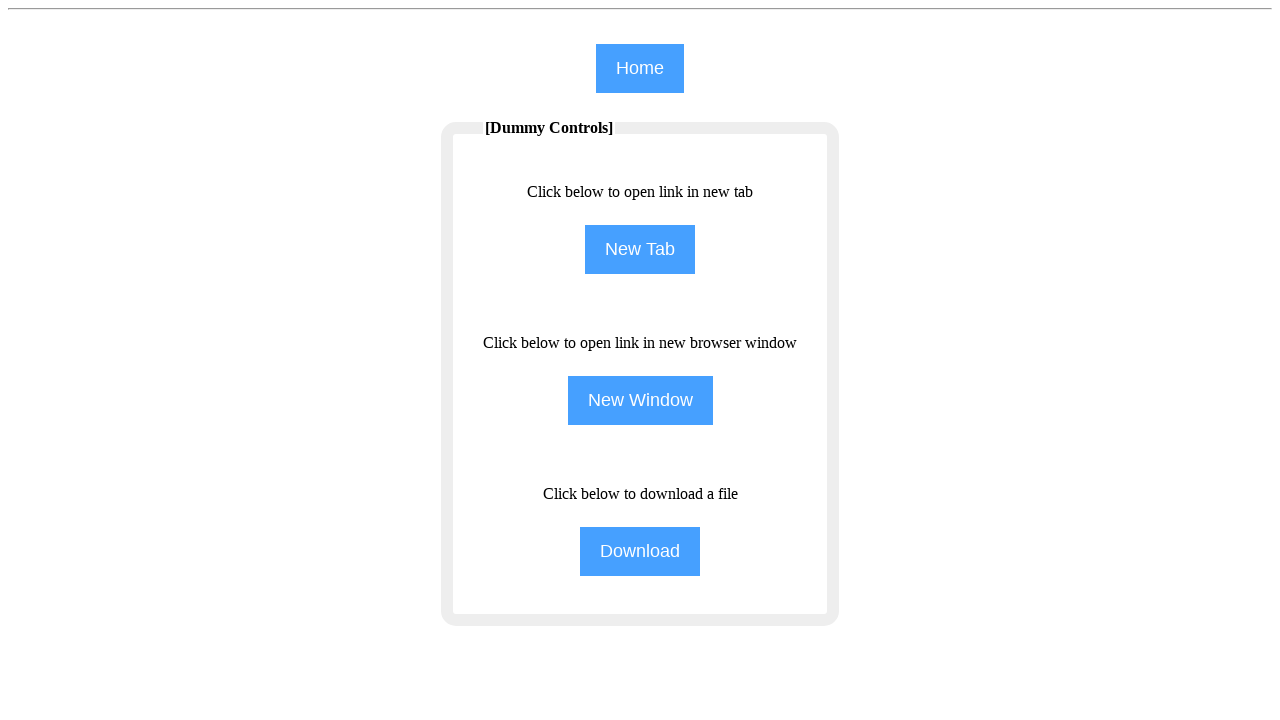

Clicked 'New Tab' button to open child window at (640, 250) on input[name='NewTab']
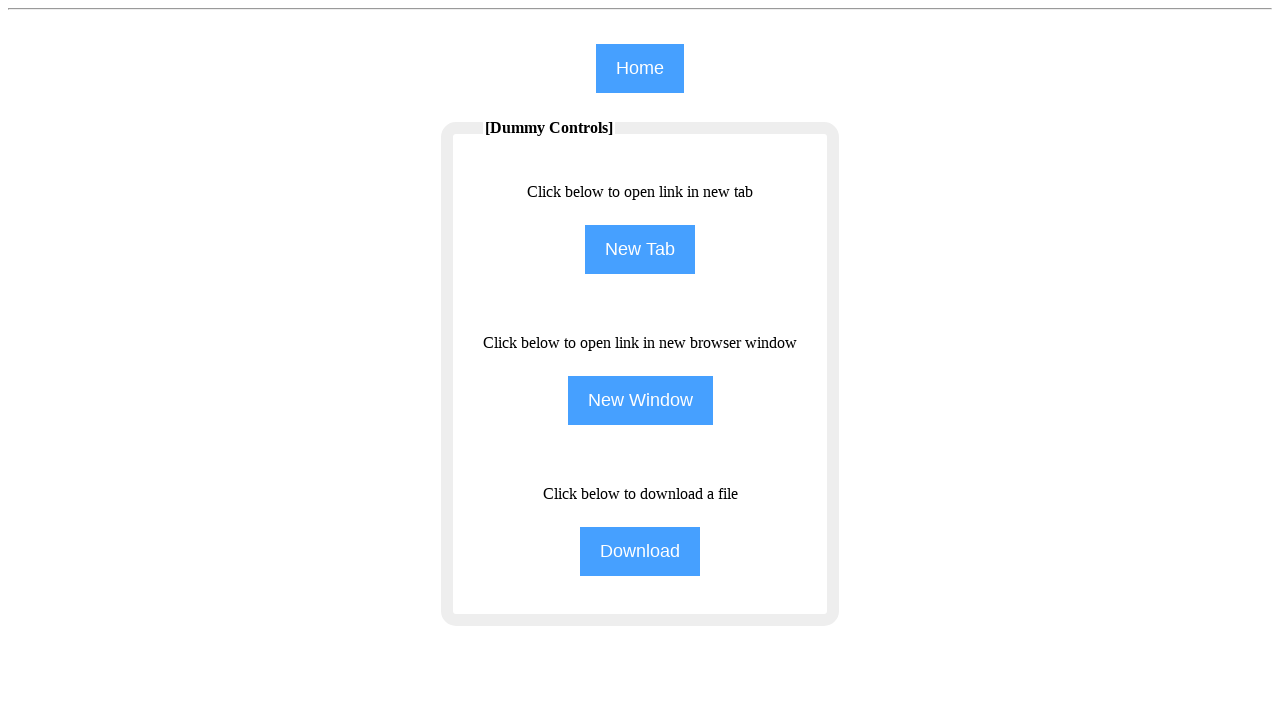

Waited 1000ms for new tab to open
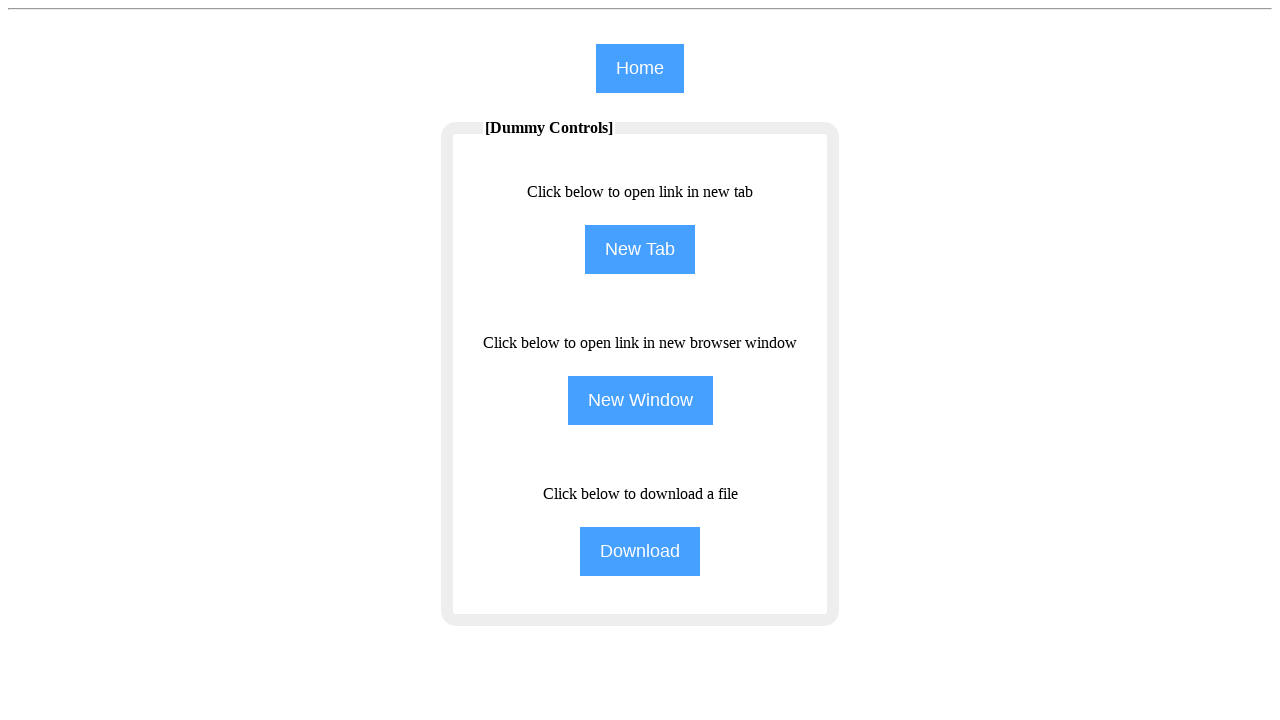

Retrieved all open pages from context
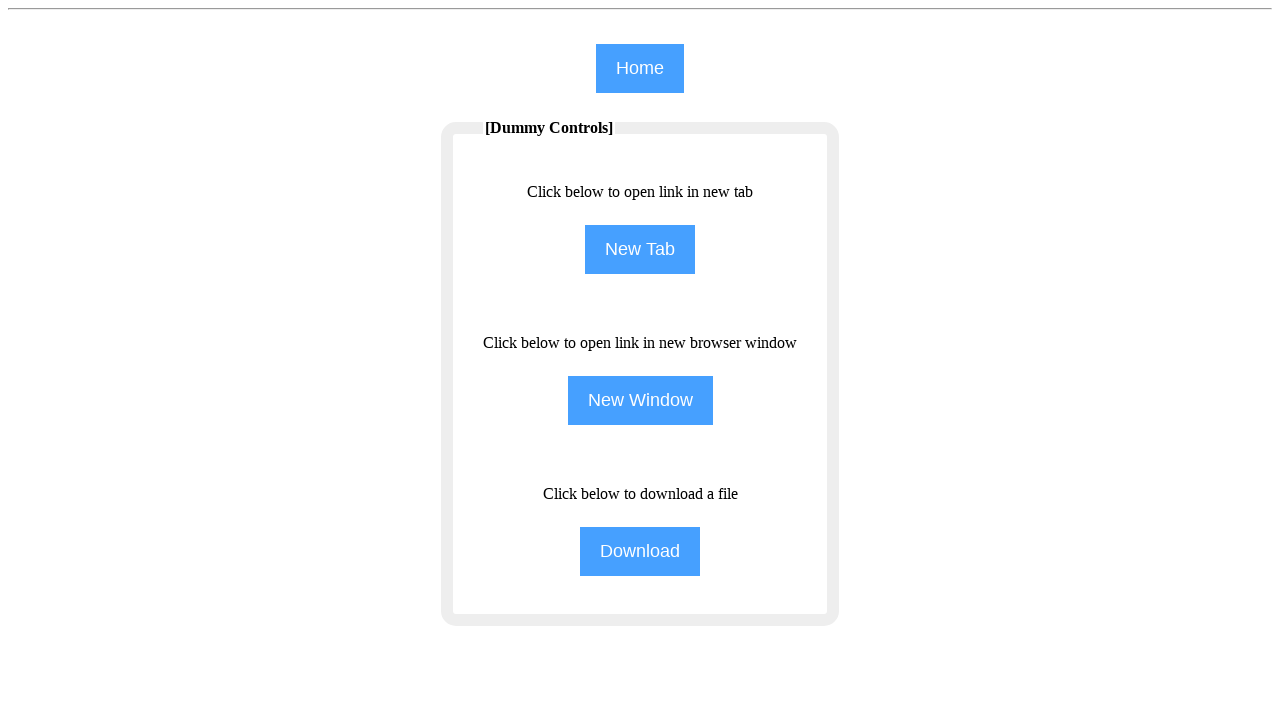

Switched to child window/tab (index 1)
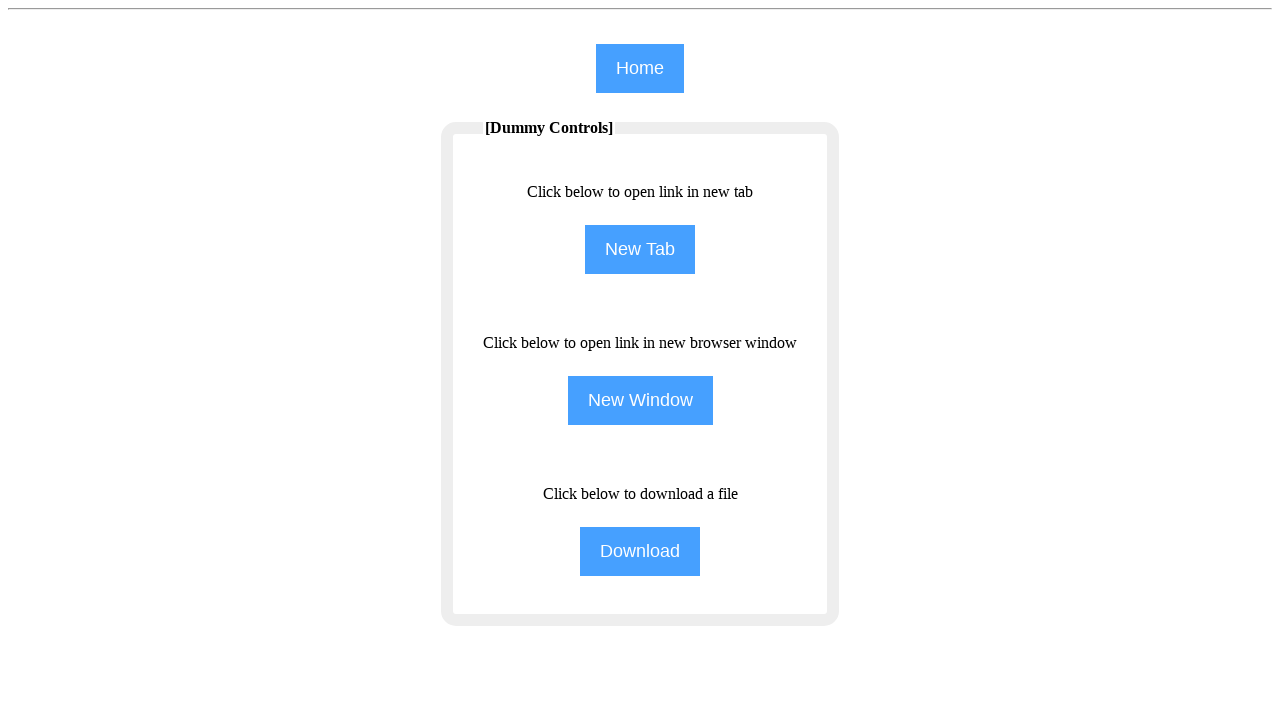

Clicked 'Training' tab in child window at (980, 81) on (//span[text()='Training'])[1]
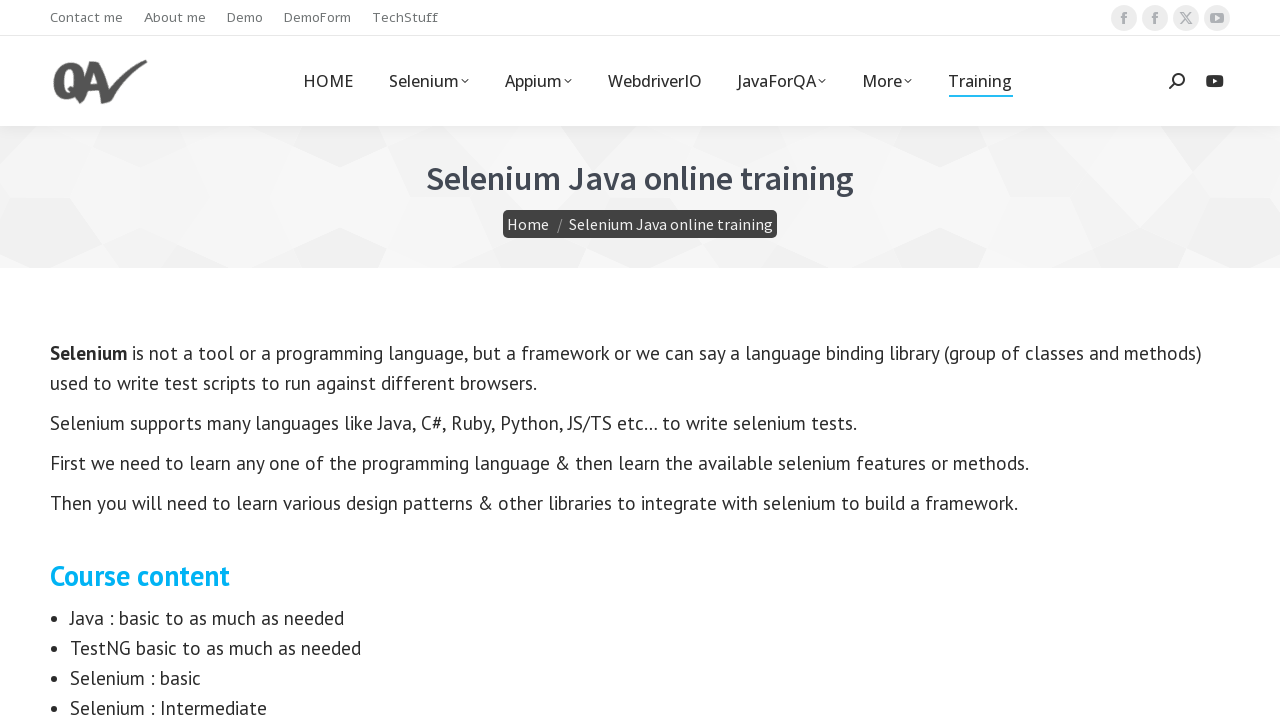

Waited 2000ms after clicking Training tab
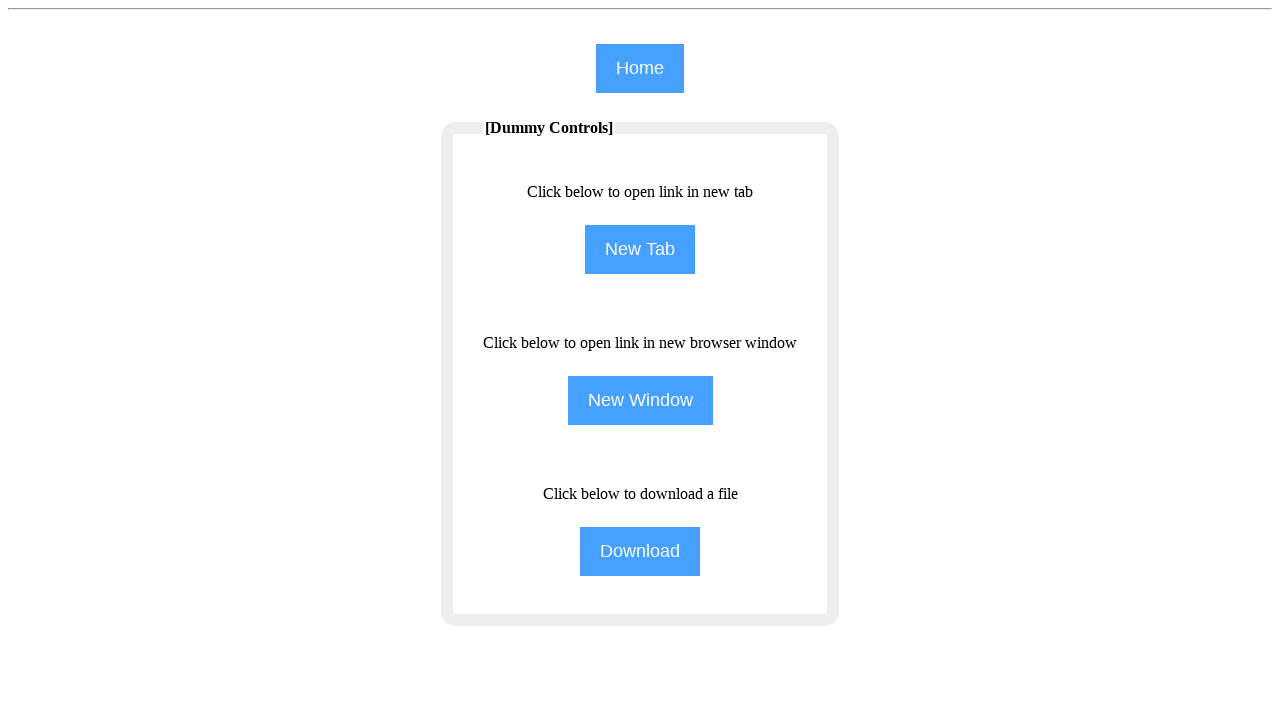

Switched back to main page (index 0)
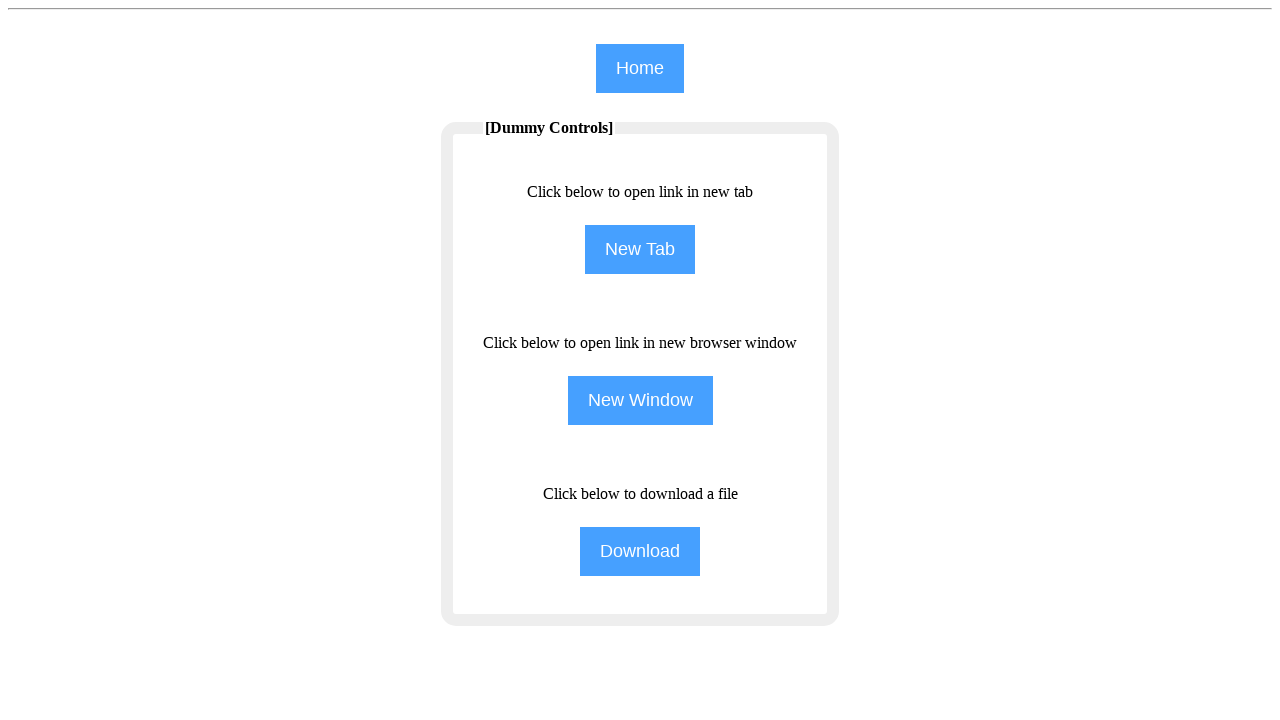

Clicked 'New Window' button on main page at (640, 400) on input[name='NewWindow']
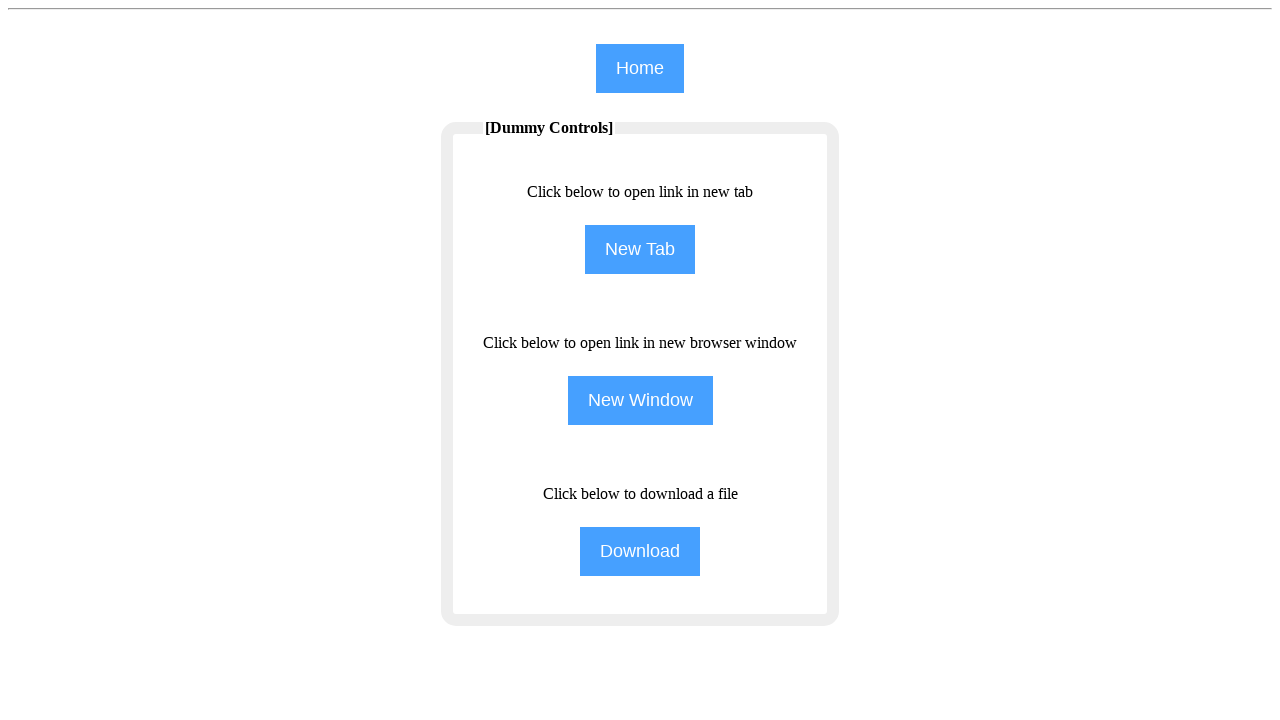

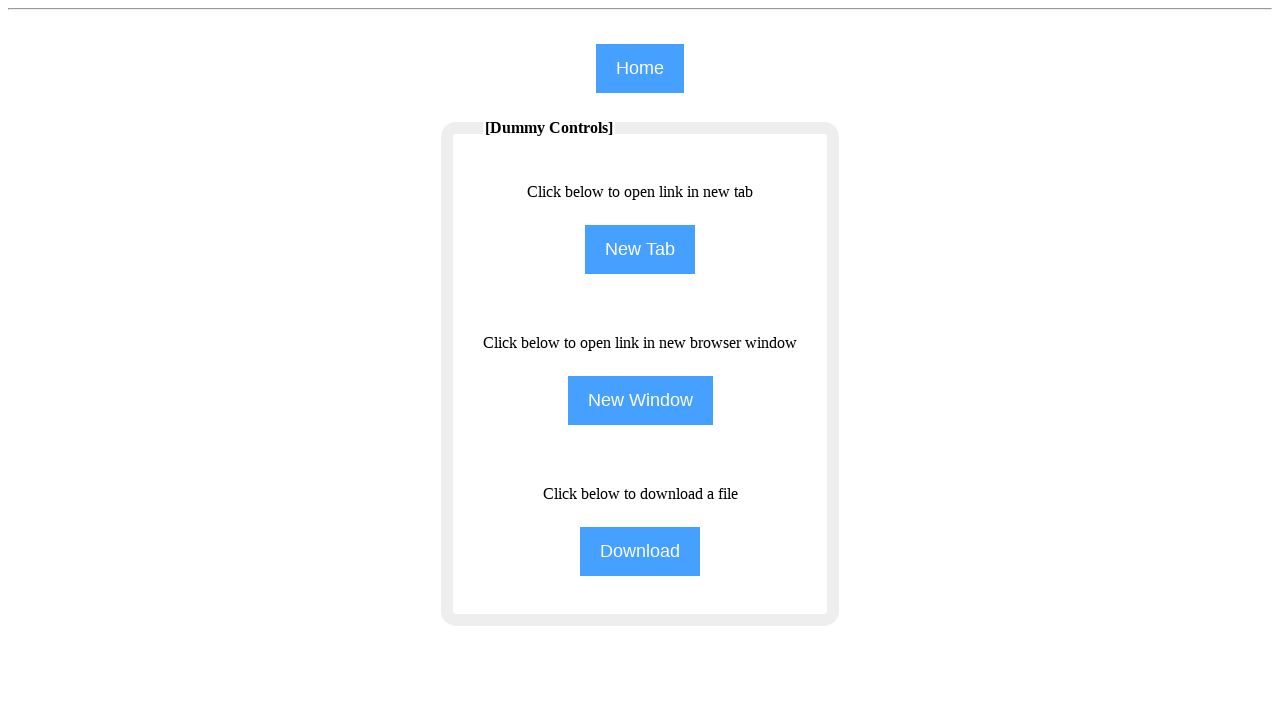